Tests dropdown selection functionality by selecting an option by index and verifying it is selected

Starting URL: https://the-internet.herokuapp.com/dropdown

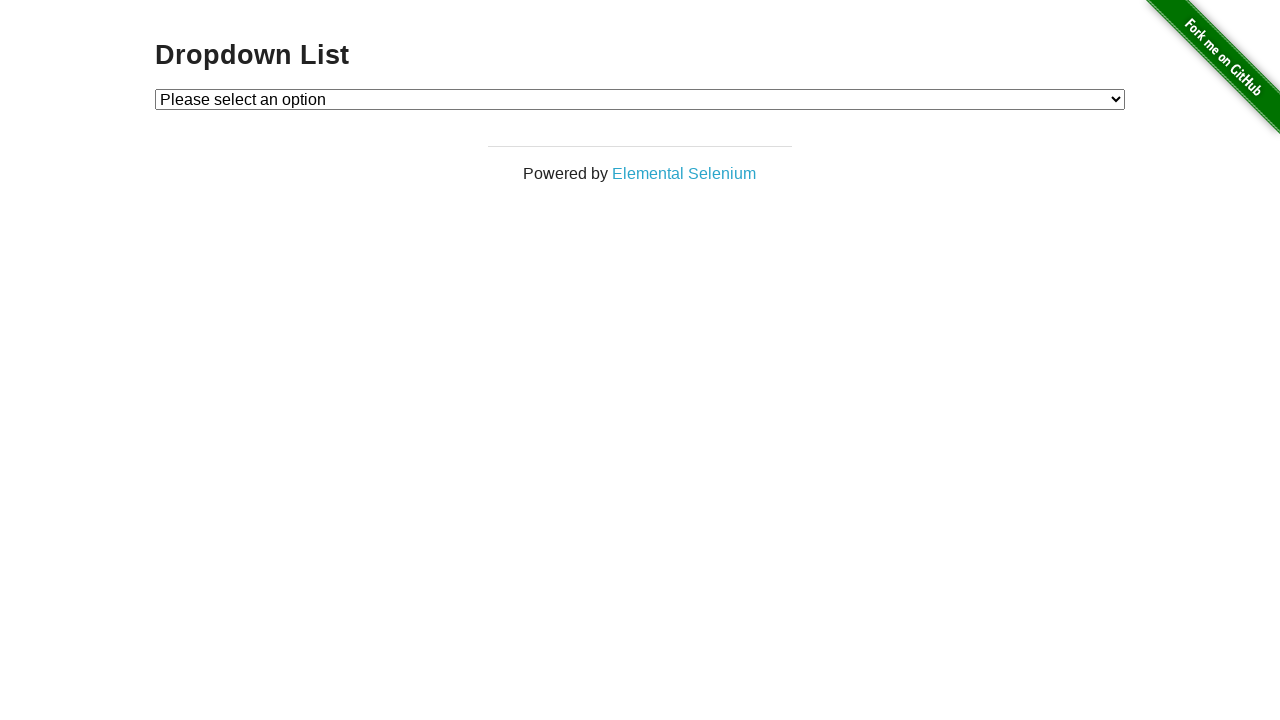

Located dropdown element with id 'dropdown'
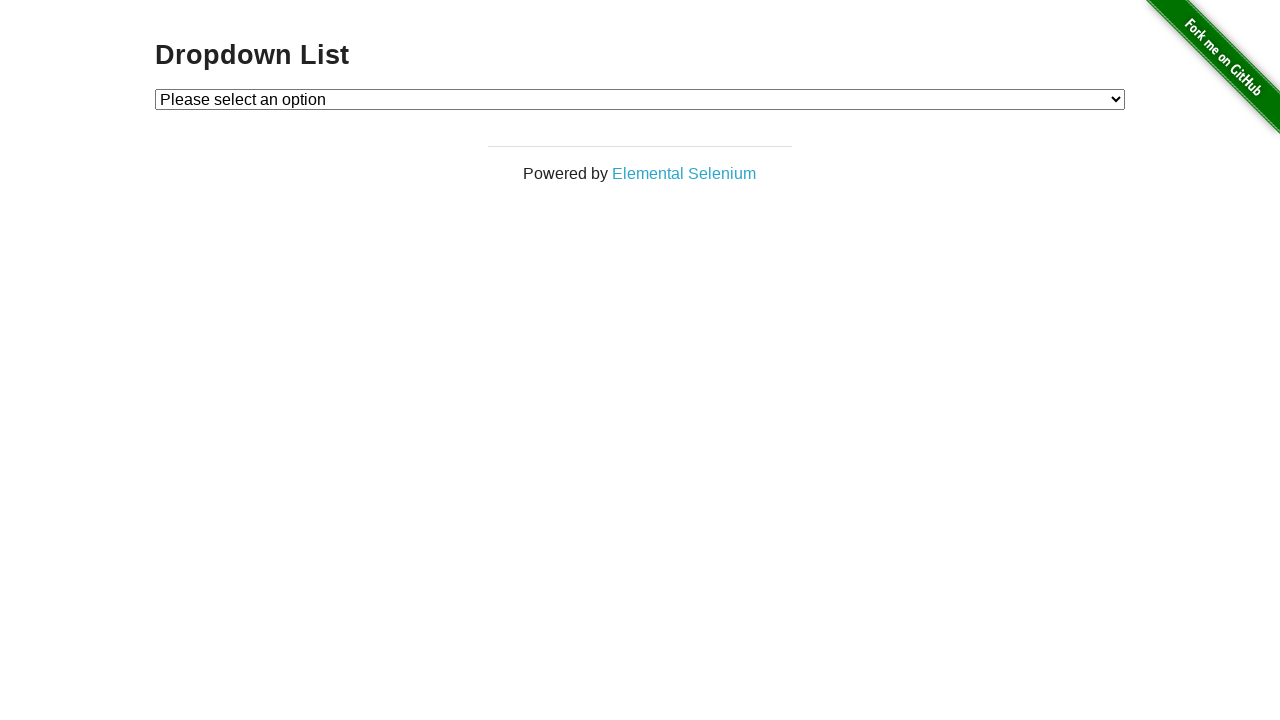

Selected option at index 1 from dropdown on #dropdown
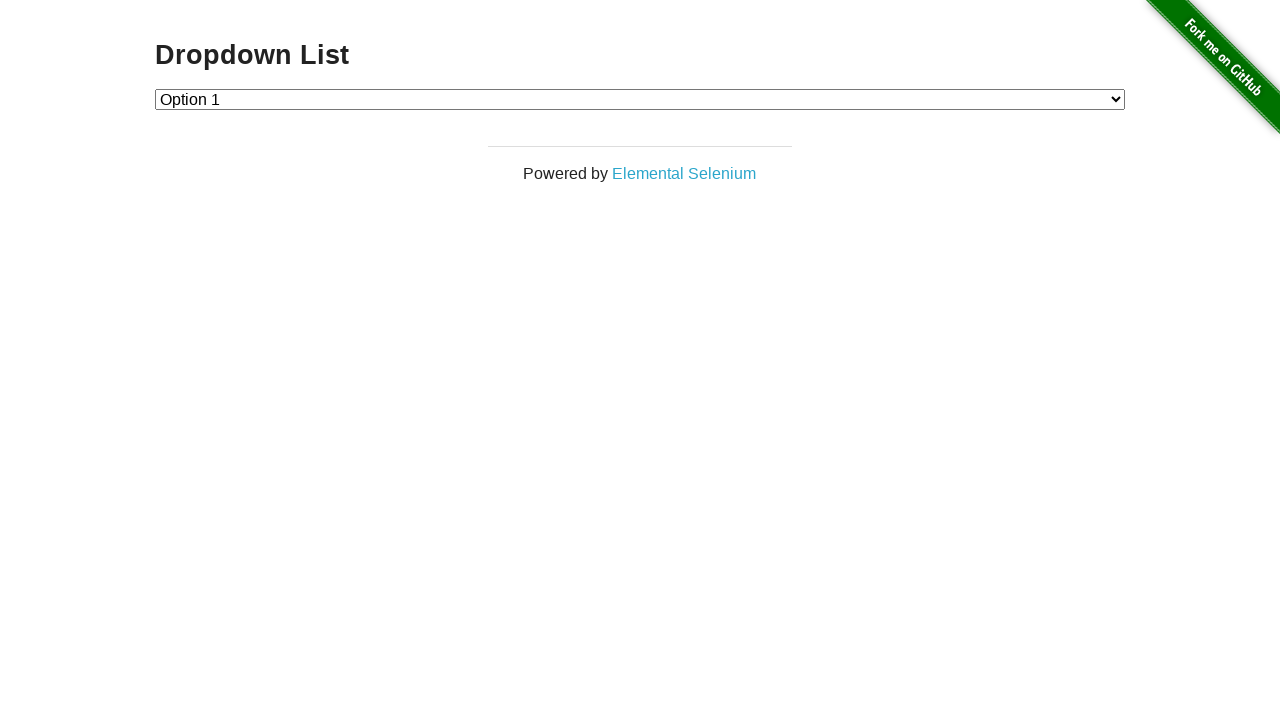

Located the checked option in dropdown
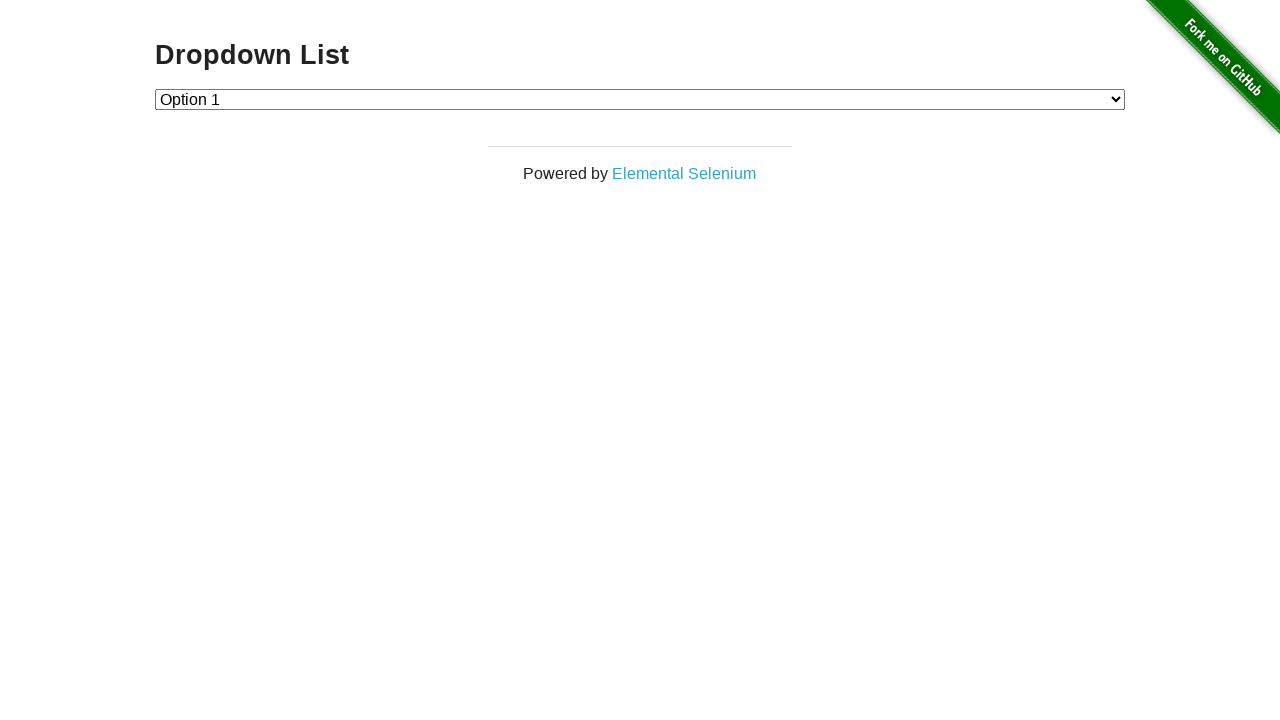

Verified that an option is selected in dropdown
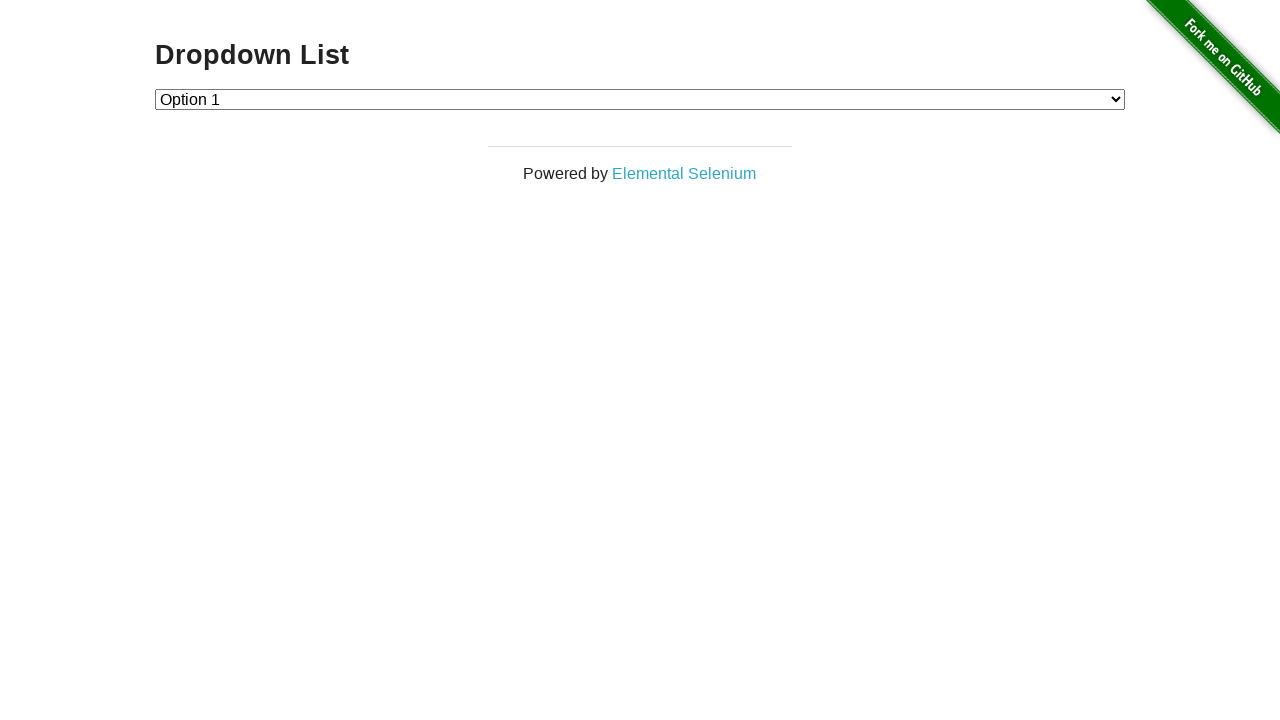

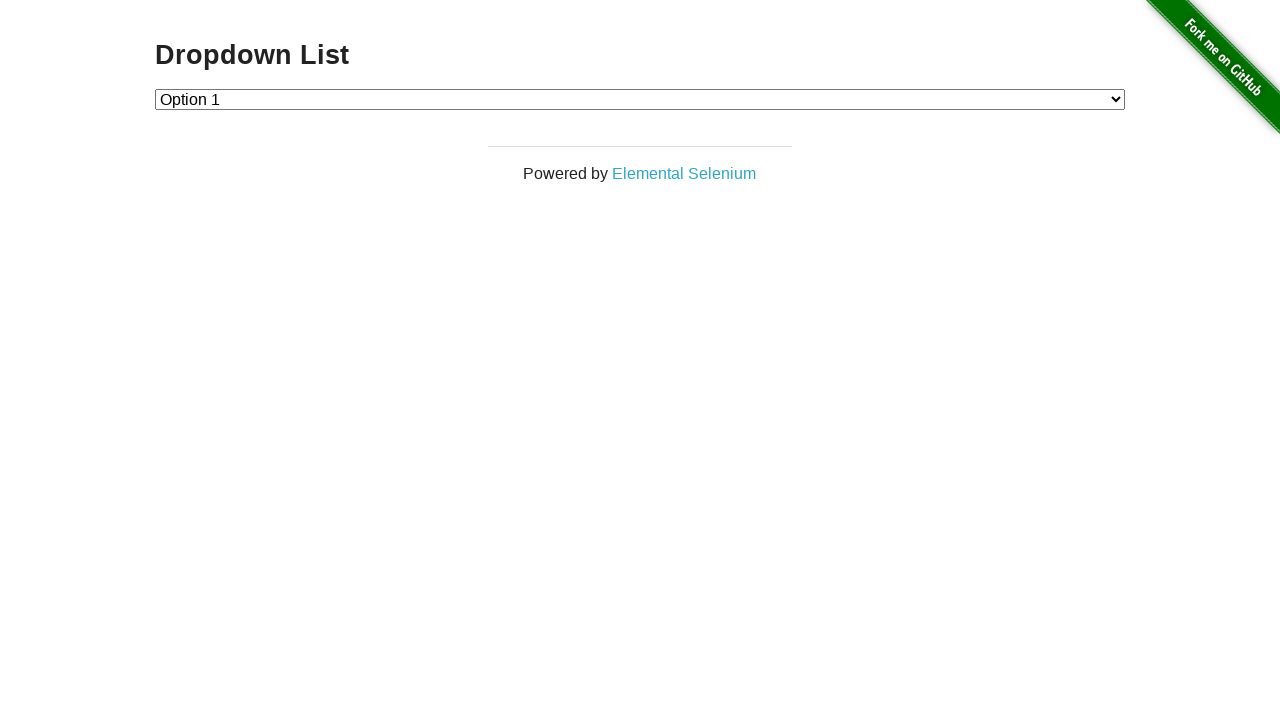